Navigates to a GitHub profile page and waits for the page content to load, verifying that profile section headers are displayed

Starting URL: https://github.com/Jear-Bear

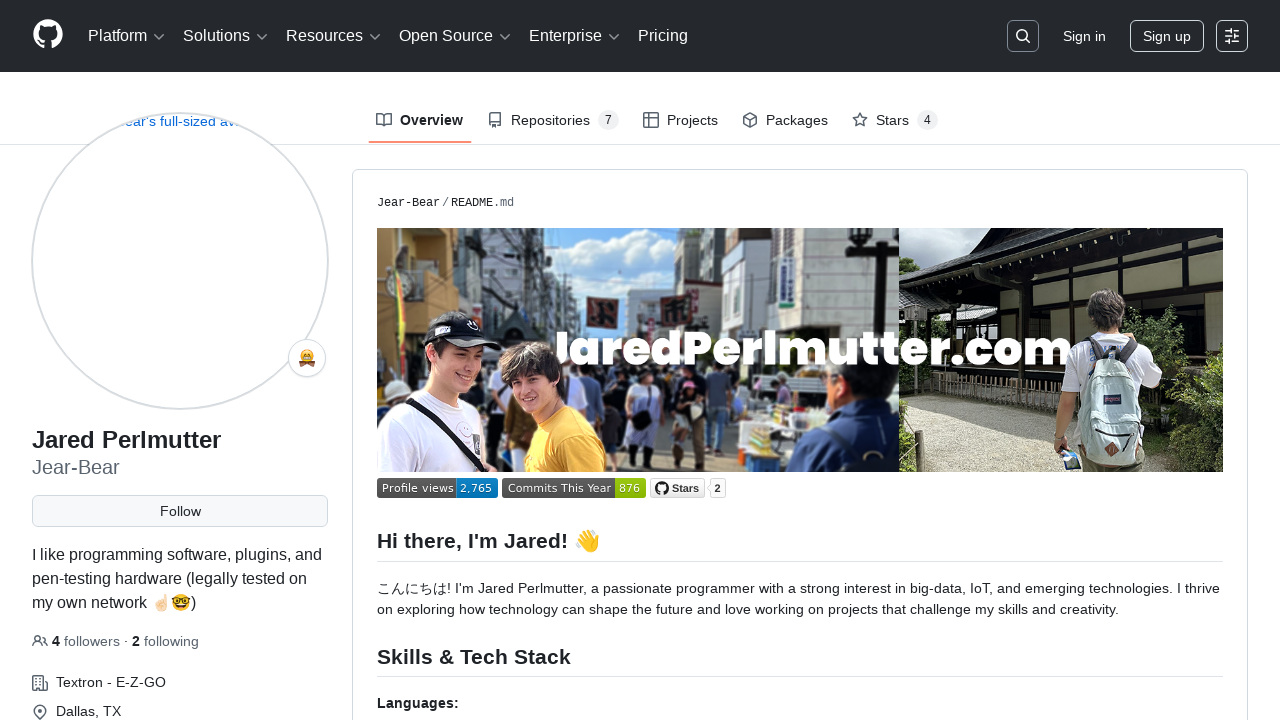

Navigated to GitHub profile page for Jear-Bear
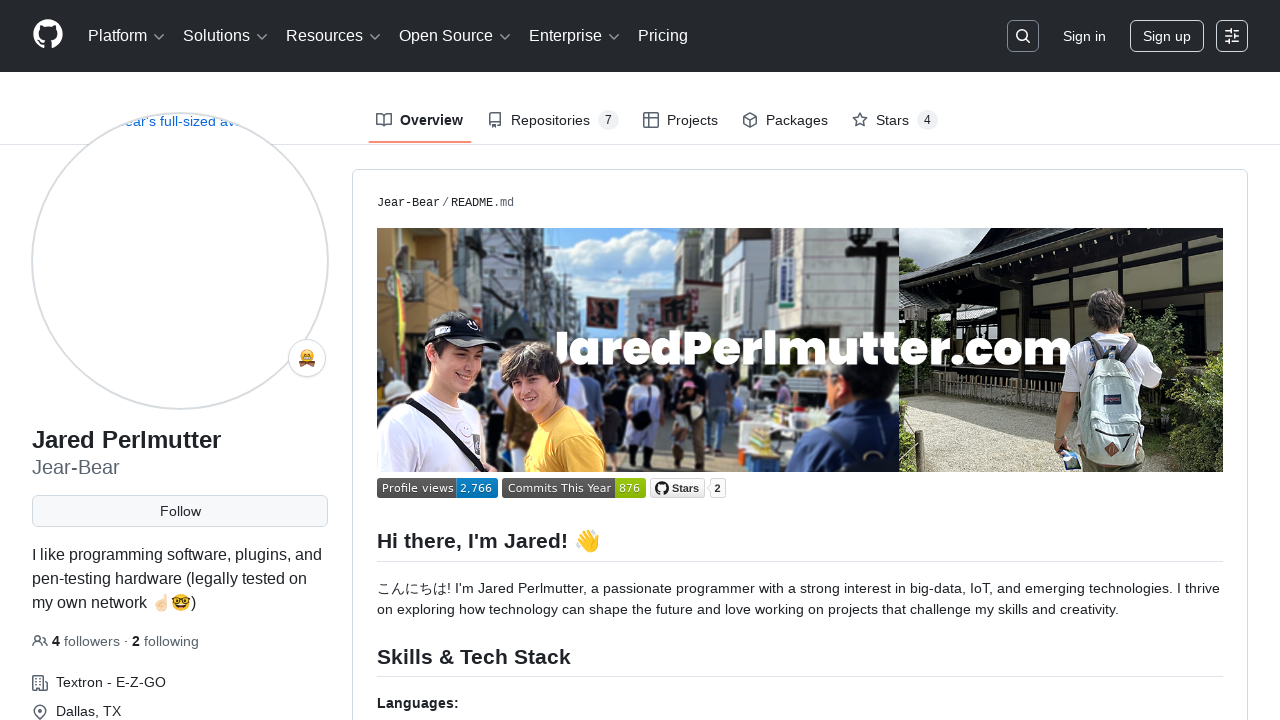

Profile section headers loaded successfully
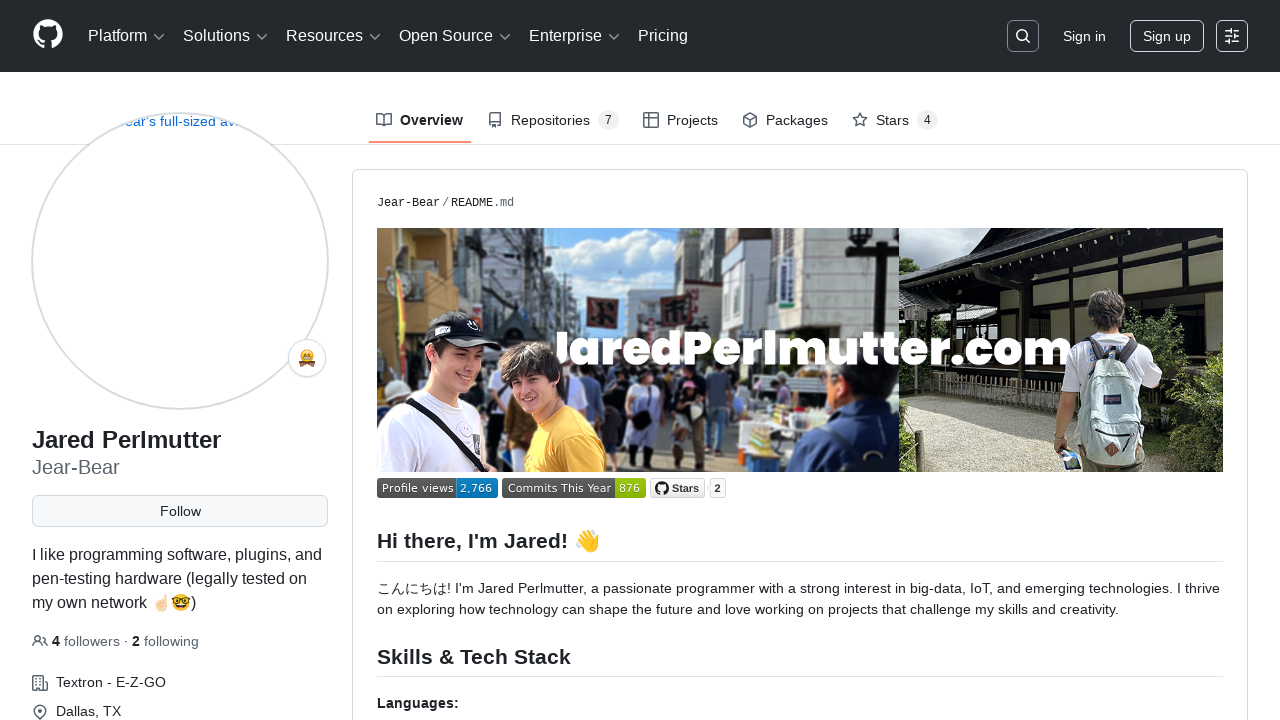

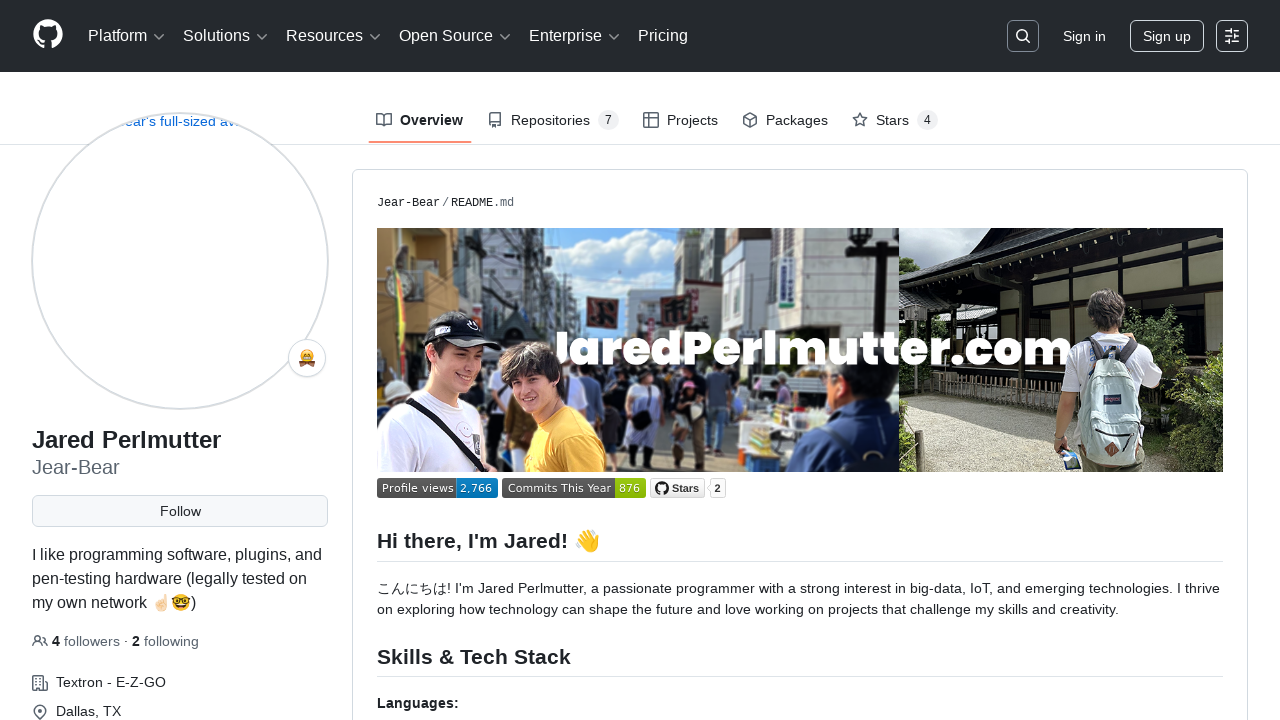